Tests the Text Box form on DemoQA by navigating to the Elements section, filling out user information (name, email, addresses) and submitting the form, then verifying the submitted name is displayed correctly.

Starting URL: https://demoqa.com/

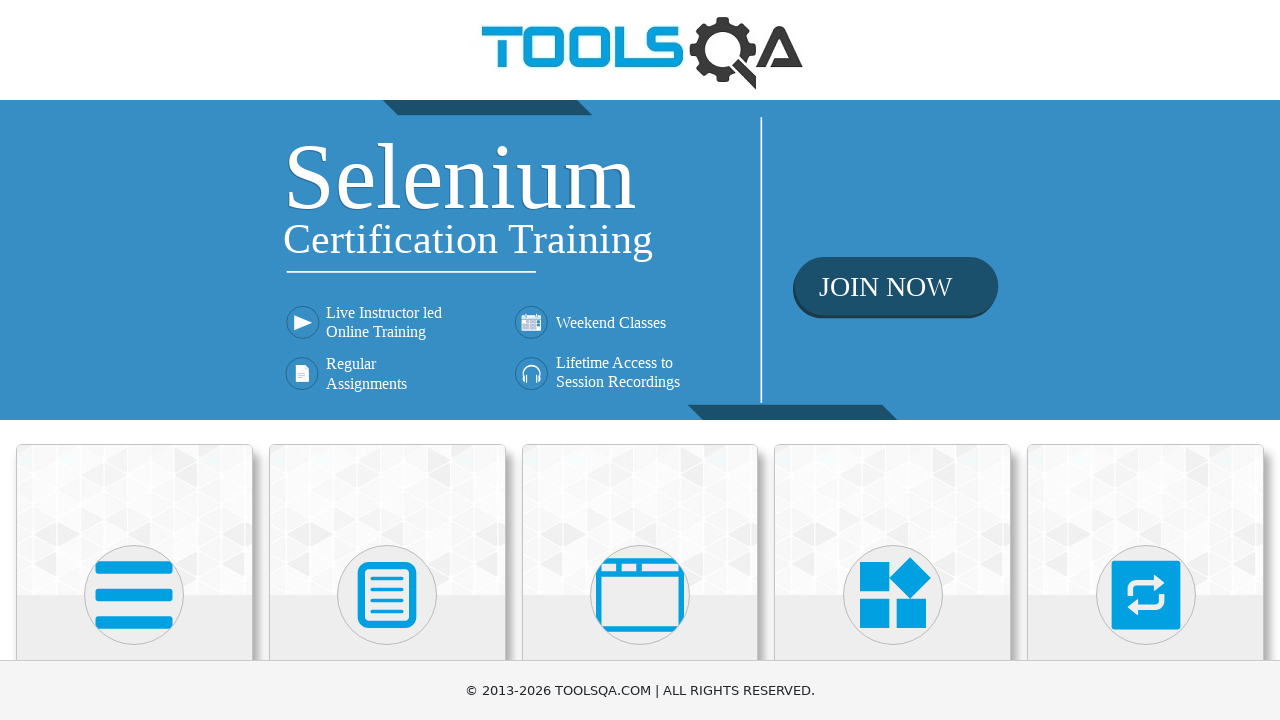

Clicked on Elements card at (134, 360) on xpath=//h5[text()='Elements']
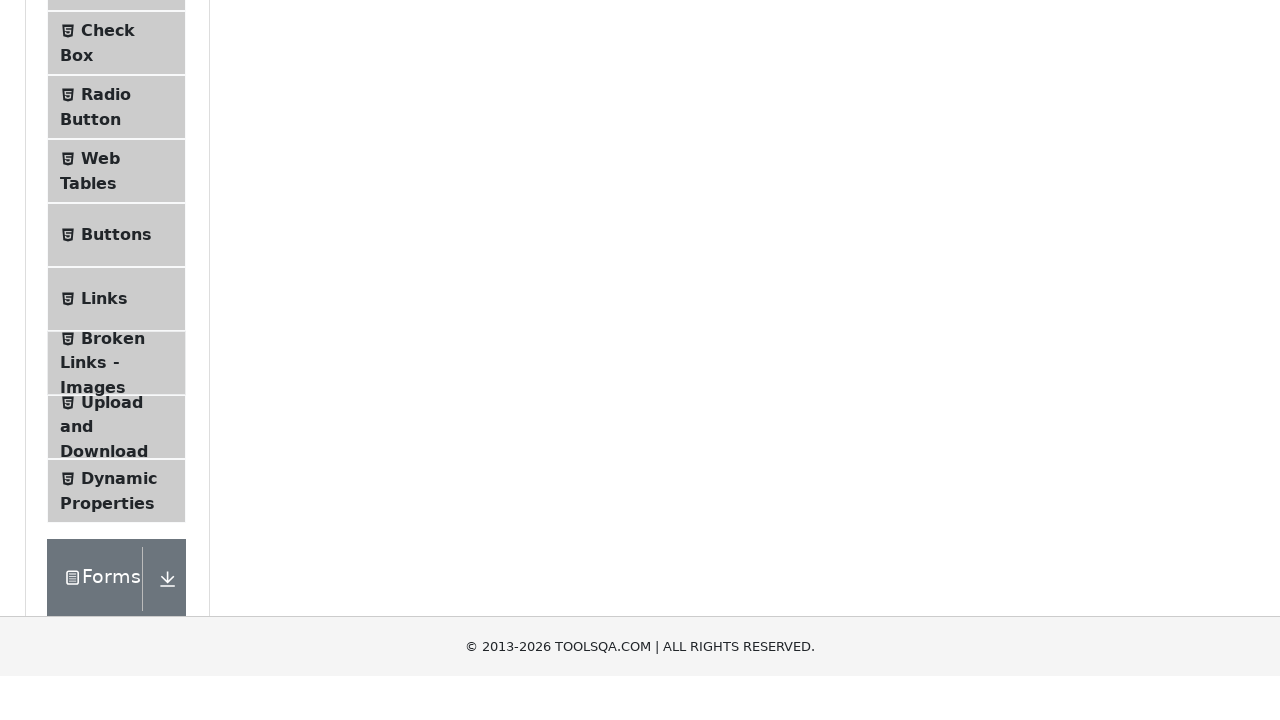

Clicked on Text Box menu item at (119, 261) on xpath=//span[text()='Text Box']
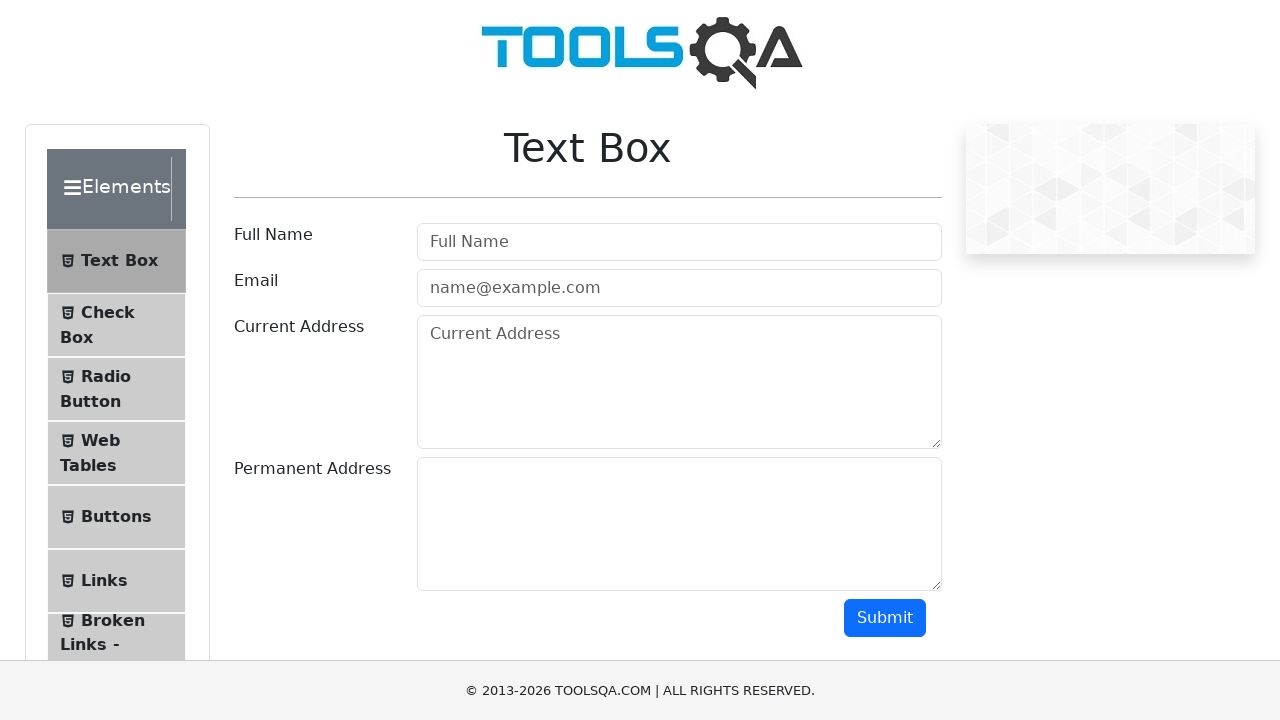

Filled in user name field with 'Hau Cao' on #userName
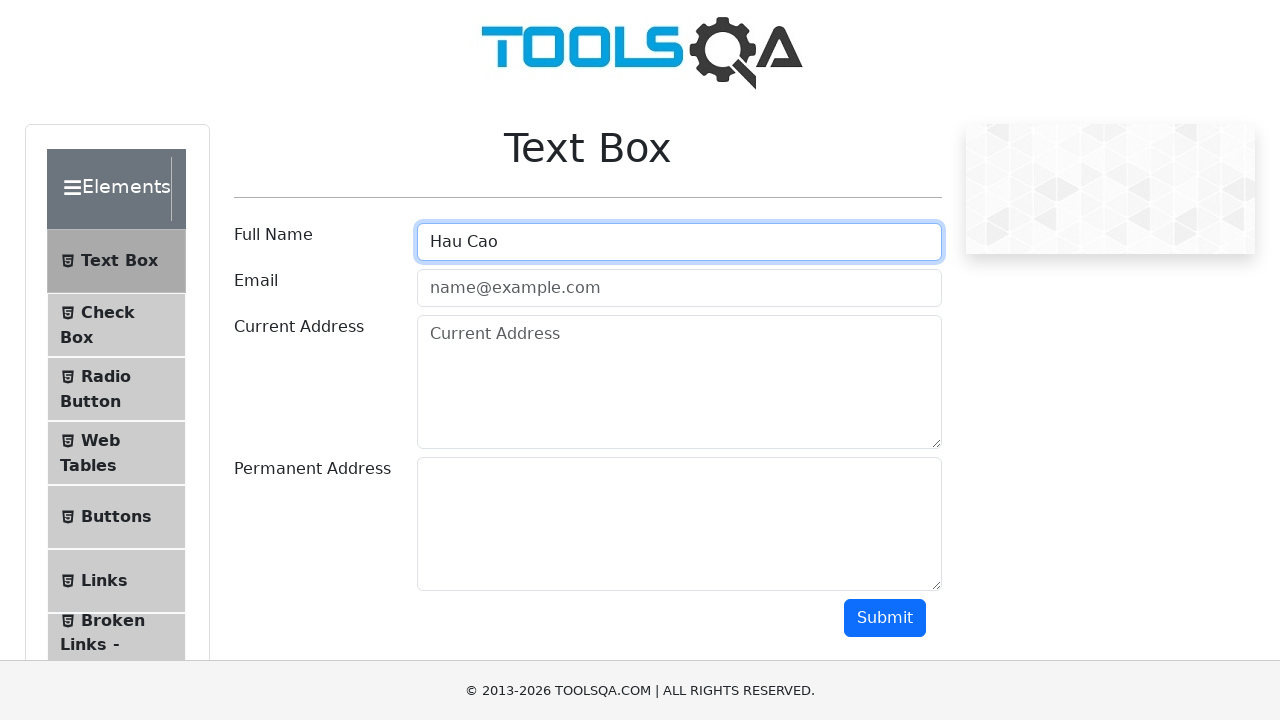

Filled in user email field with 'test@123gmail.com' on #userEmail
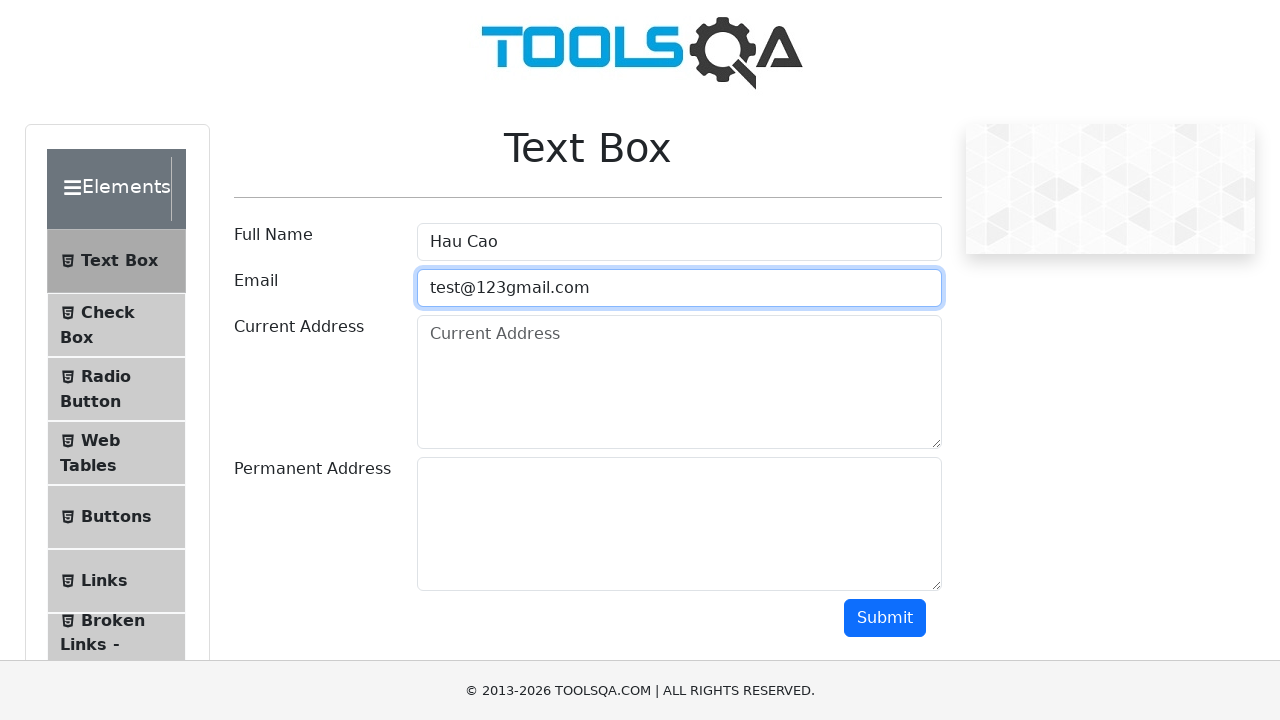

Filled in current address field with 'Current Address' on #currentAddress
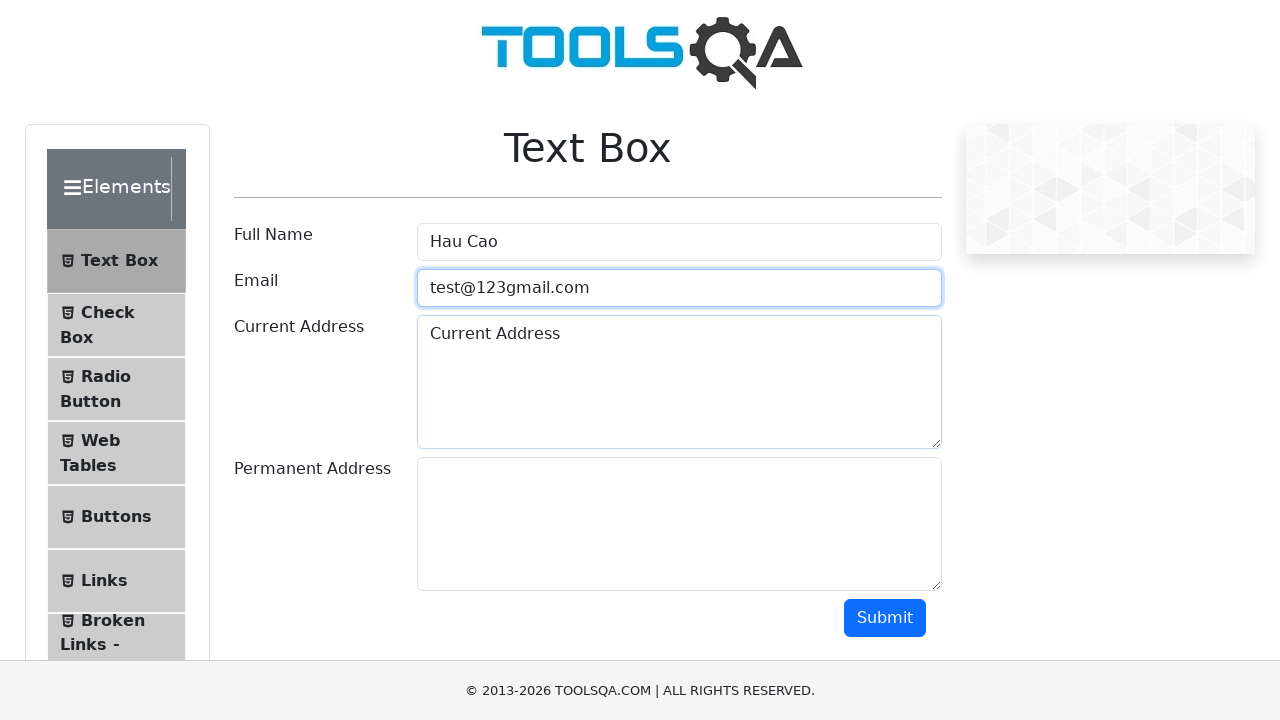

Filled in permanent address field with 'Permanent Address' on #permanentAddress
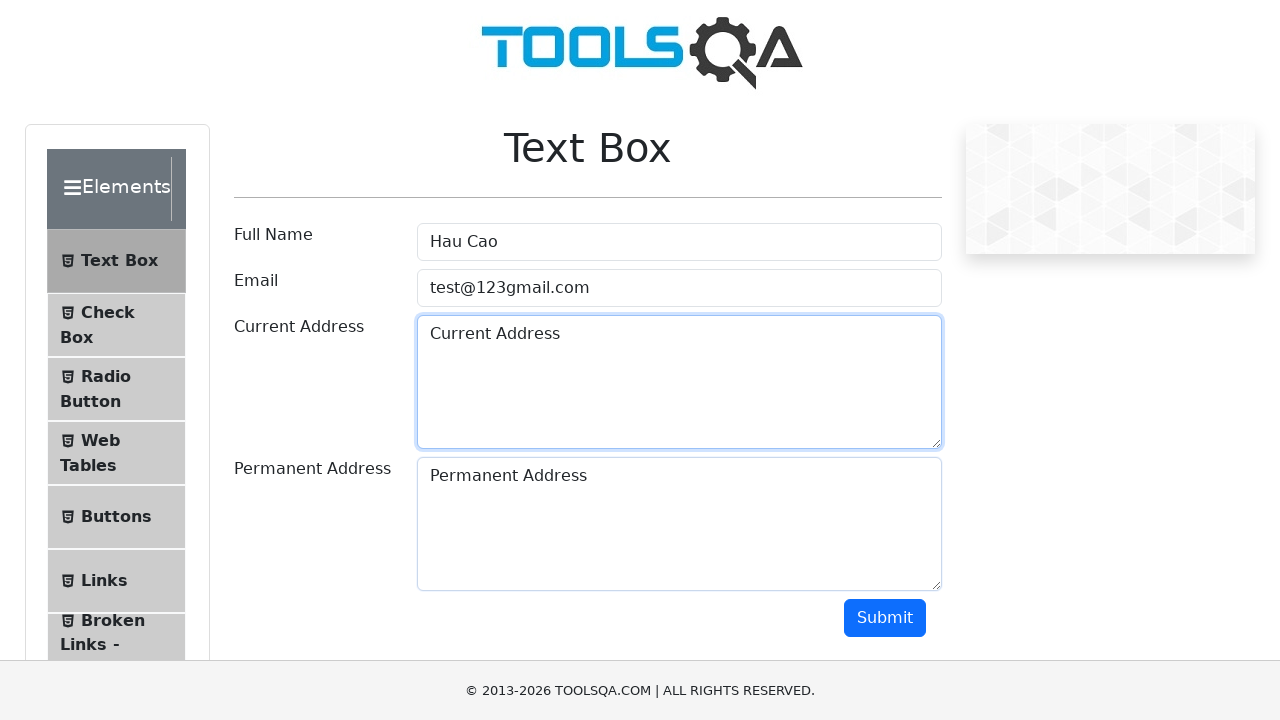

Clicked submit button to submit the form at (885, 618) on #submit
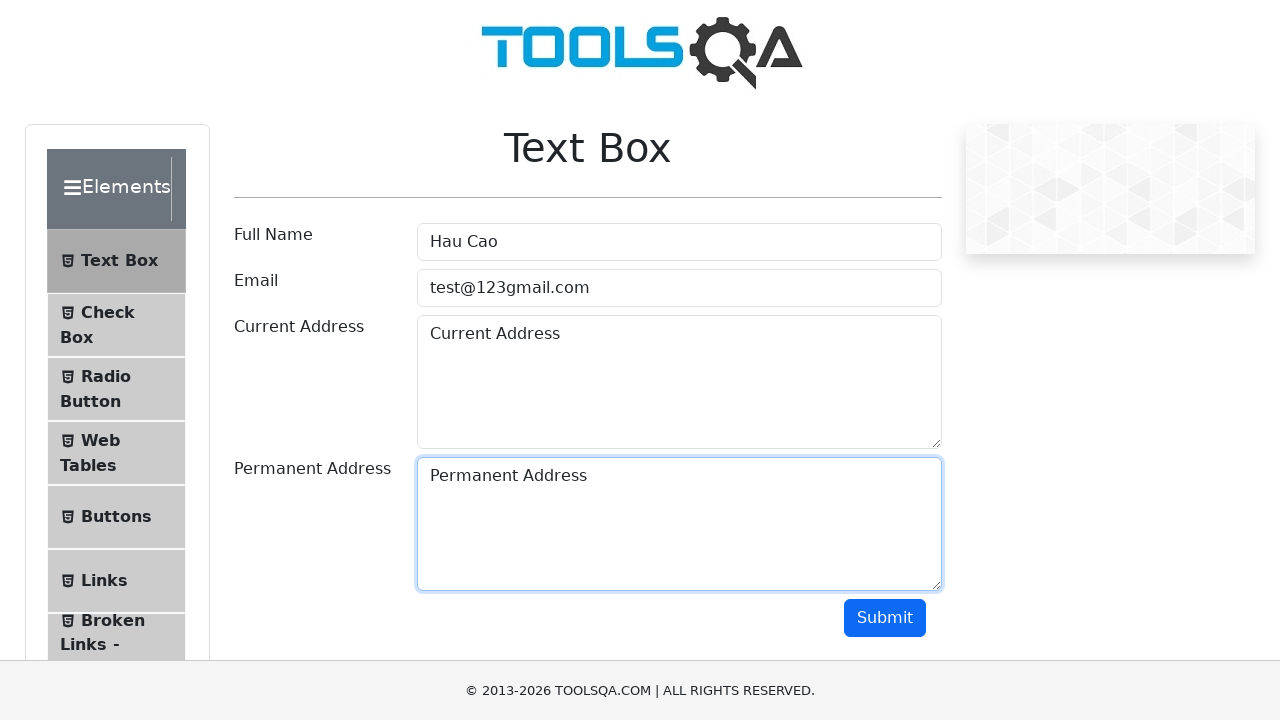

Form output appeared with submitted name displayed
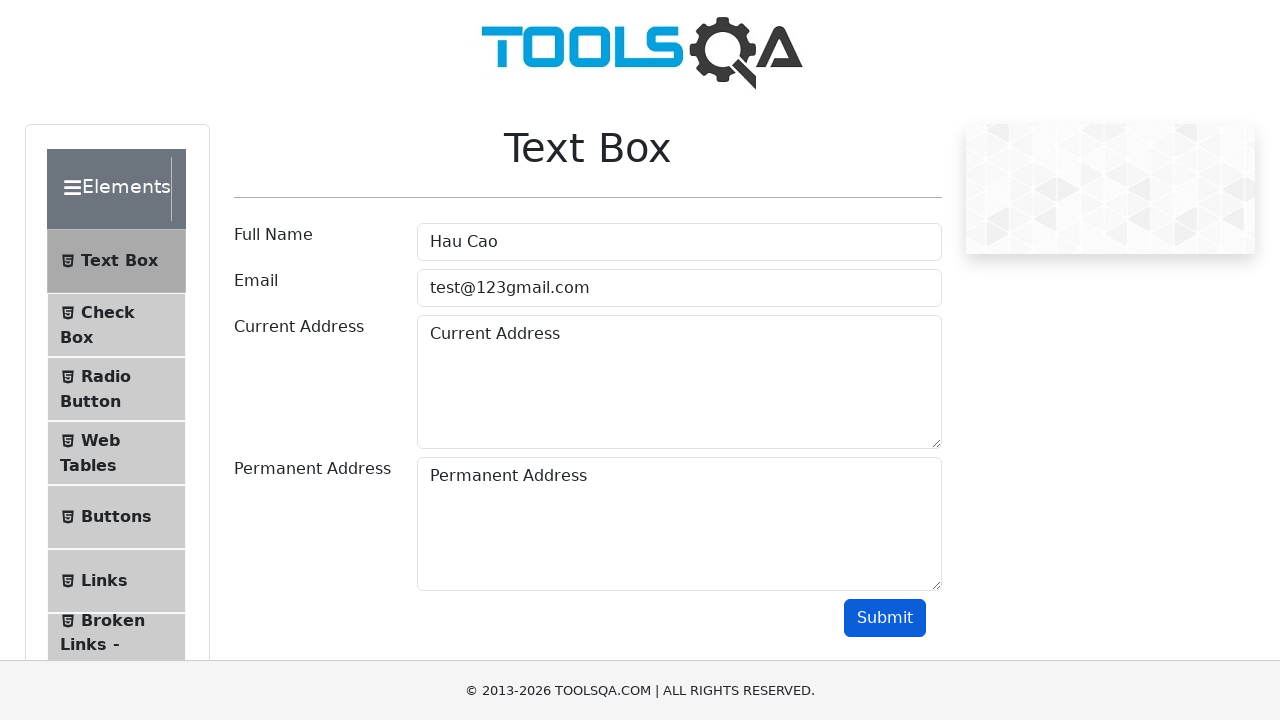

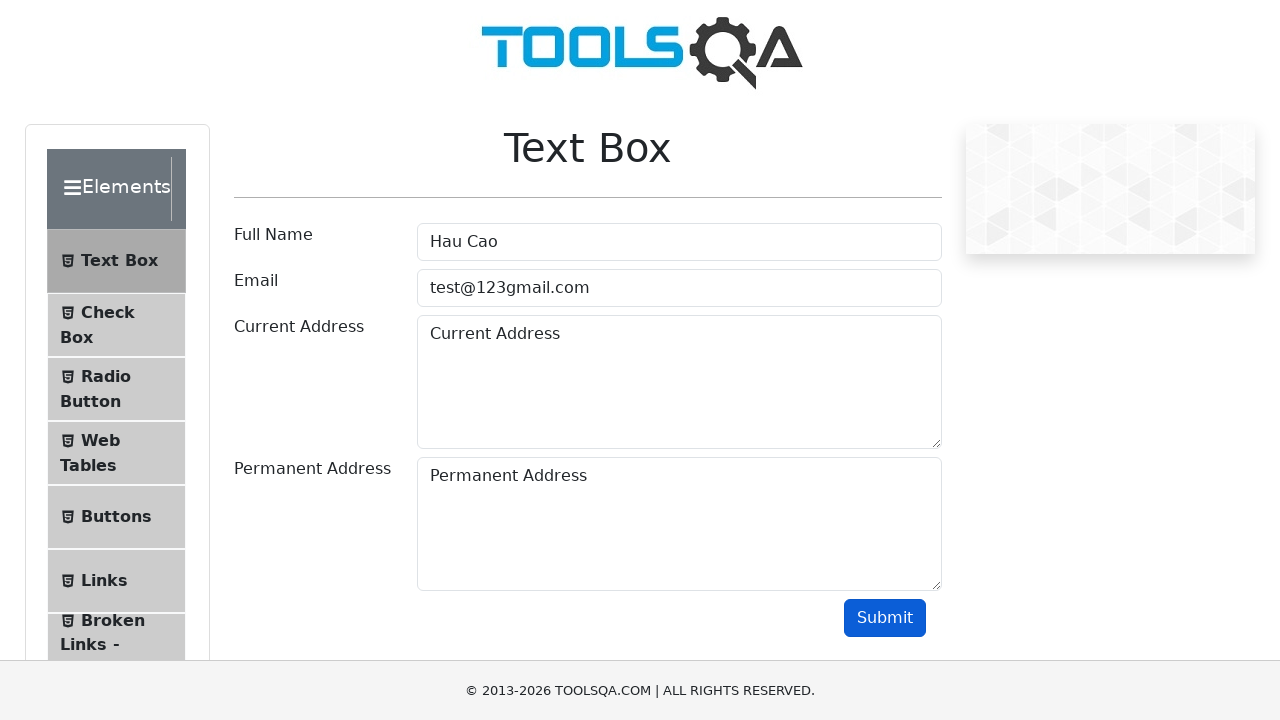